Tests JS Prompt by clicking the prompt button, dismissing the dialog without entering text, and verifying the result shows null

Starting URL: https://the-internet.herokuapp.com/javascript_alerts

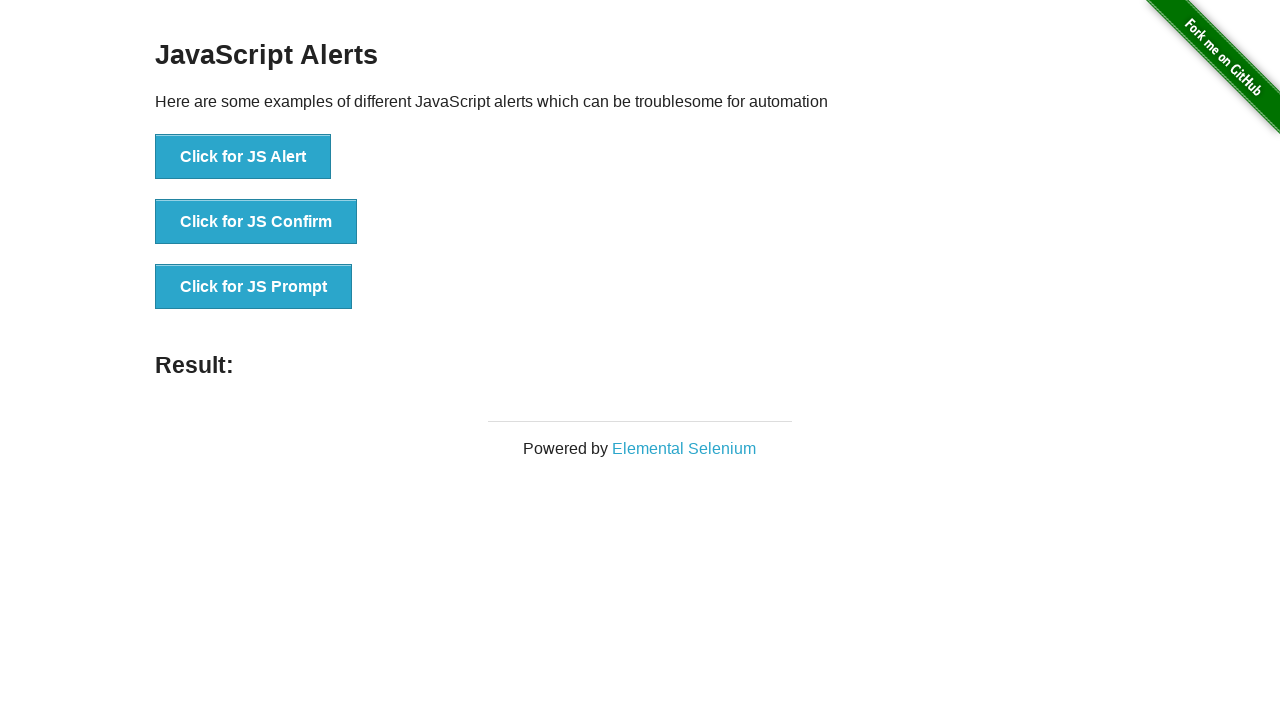

Set up dialog handler to dismiss prompts
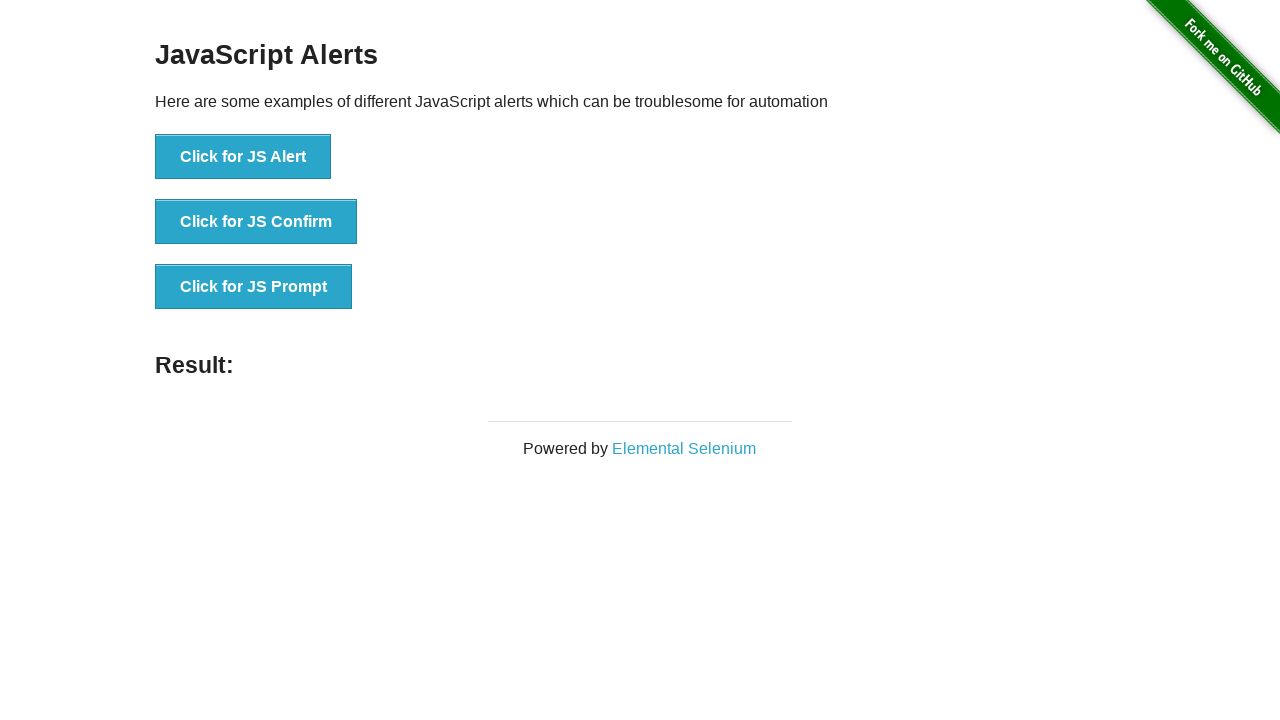

Clicked JS Prompt button at (254, 287) on button[onclick*='jsPrompt']
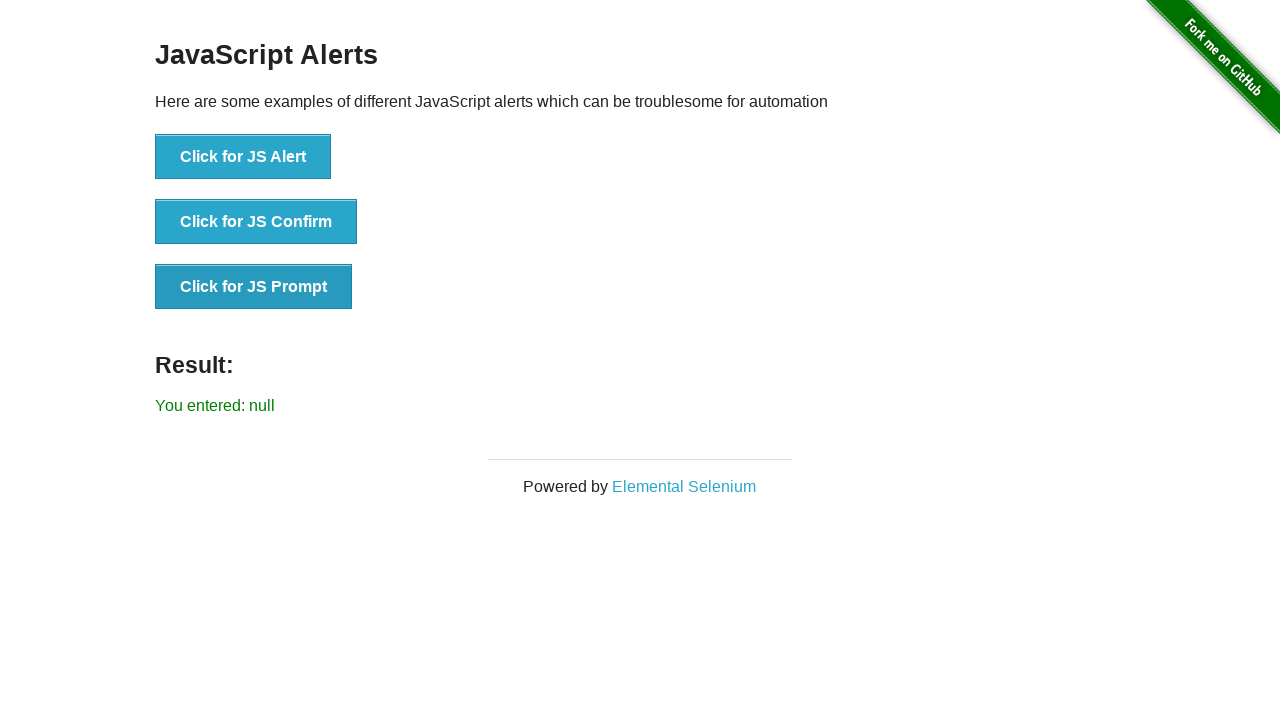

Result message appeared on page
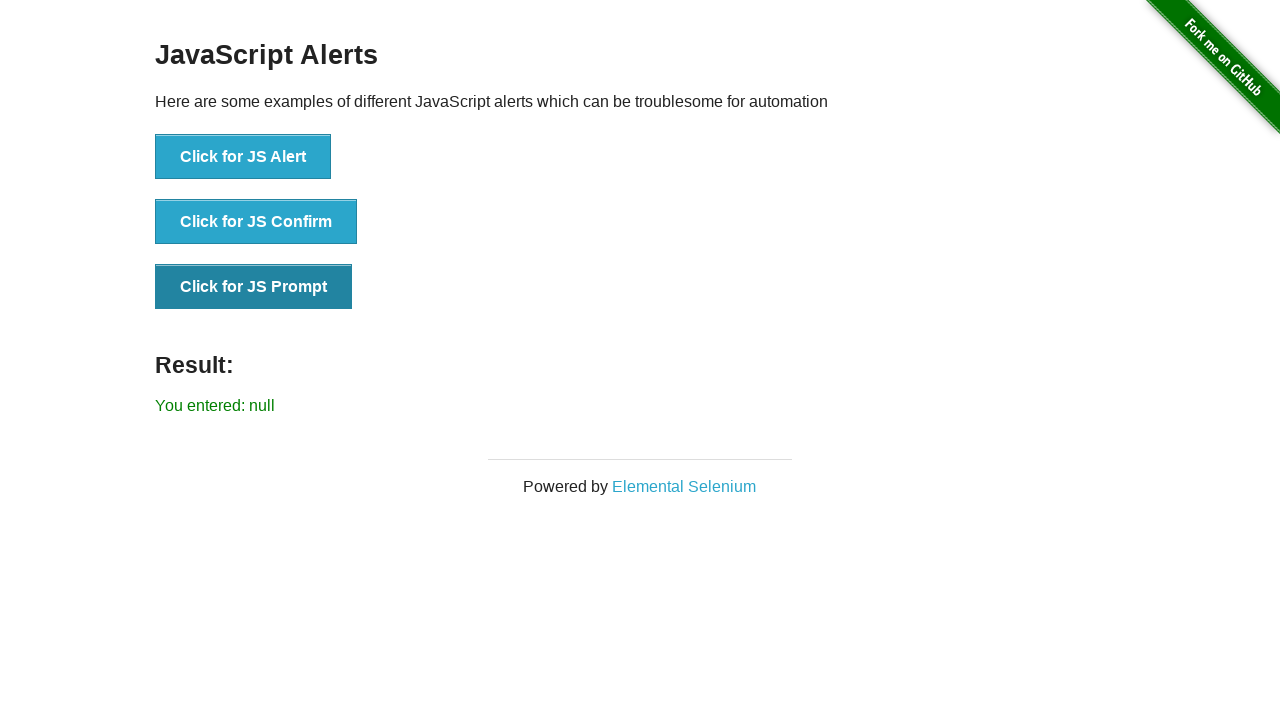

Verified result message contains 'null' after dismissing prompt
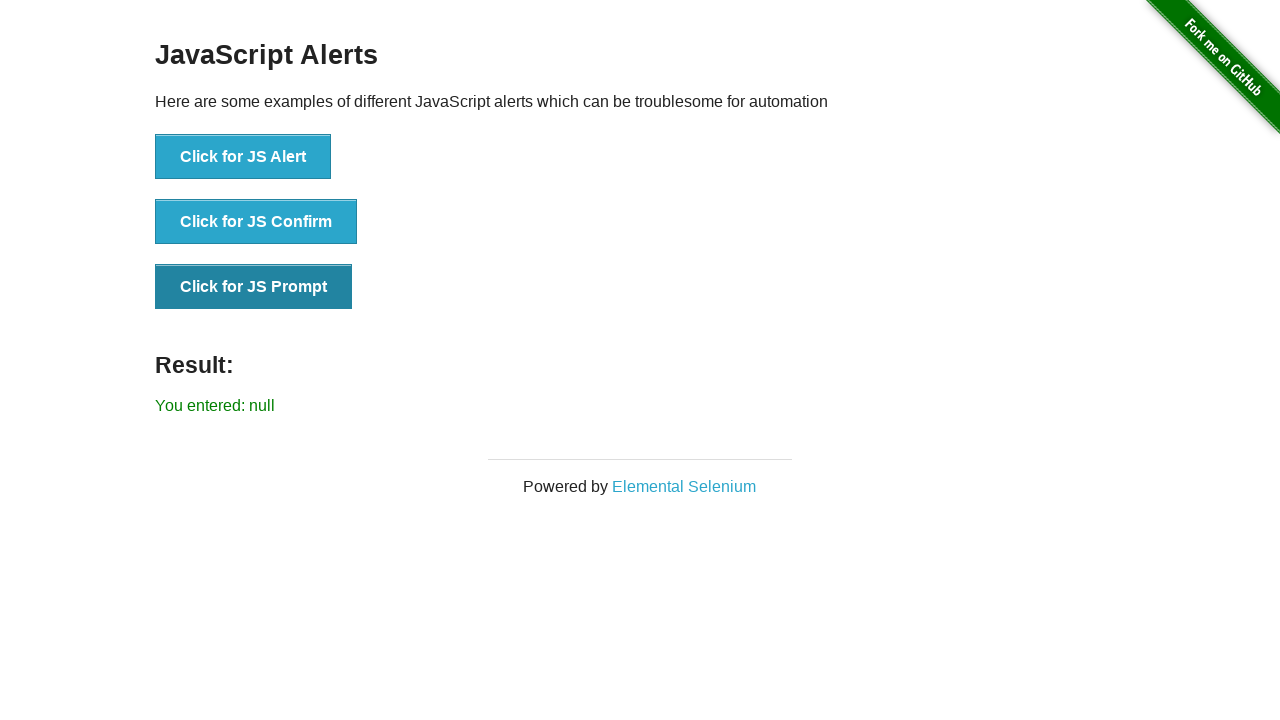

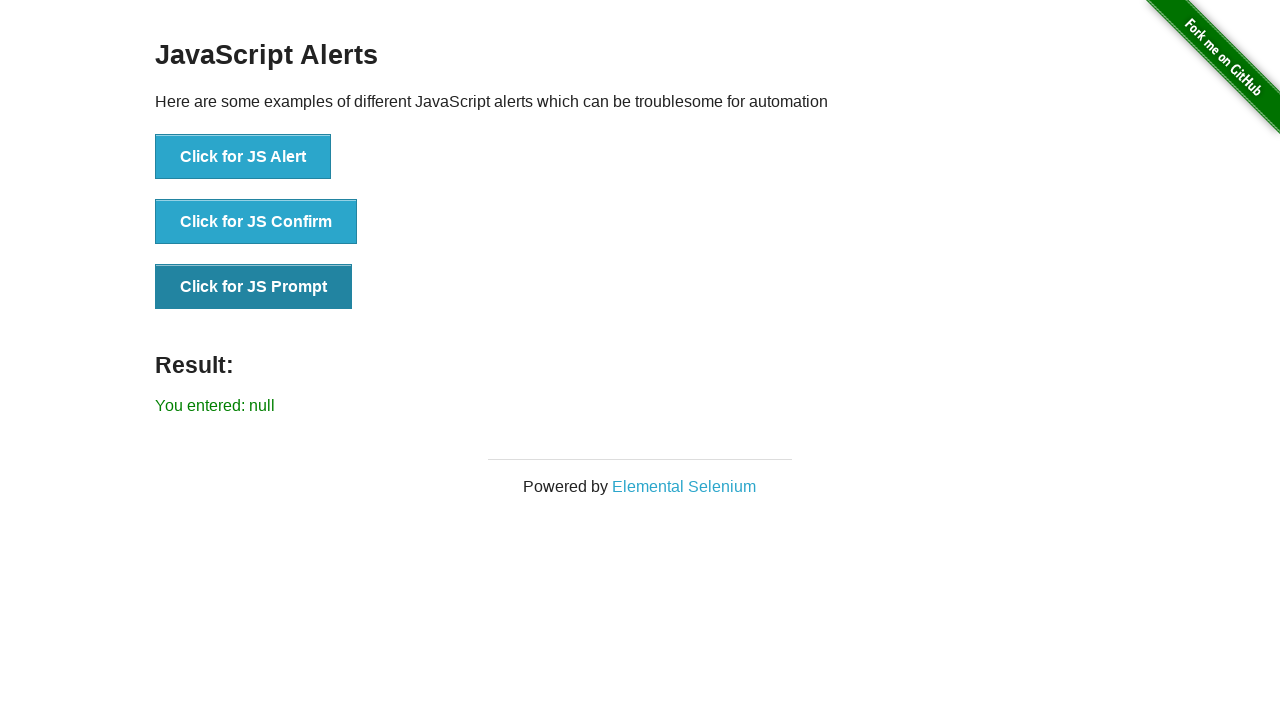